Tests the TodoMVC application by adding multiple tasks to the todo list and verifying they are displayed correctly.

Starting URL: https://demo.playwright.dev/todomvc

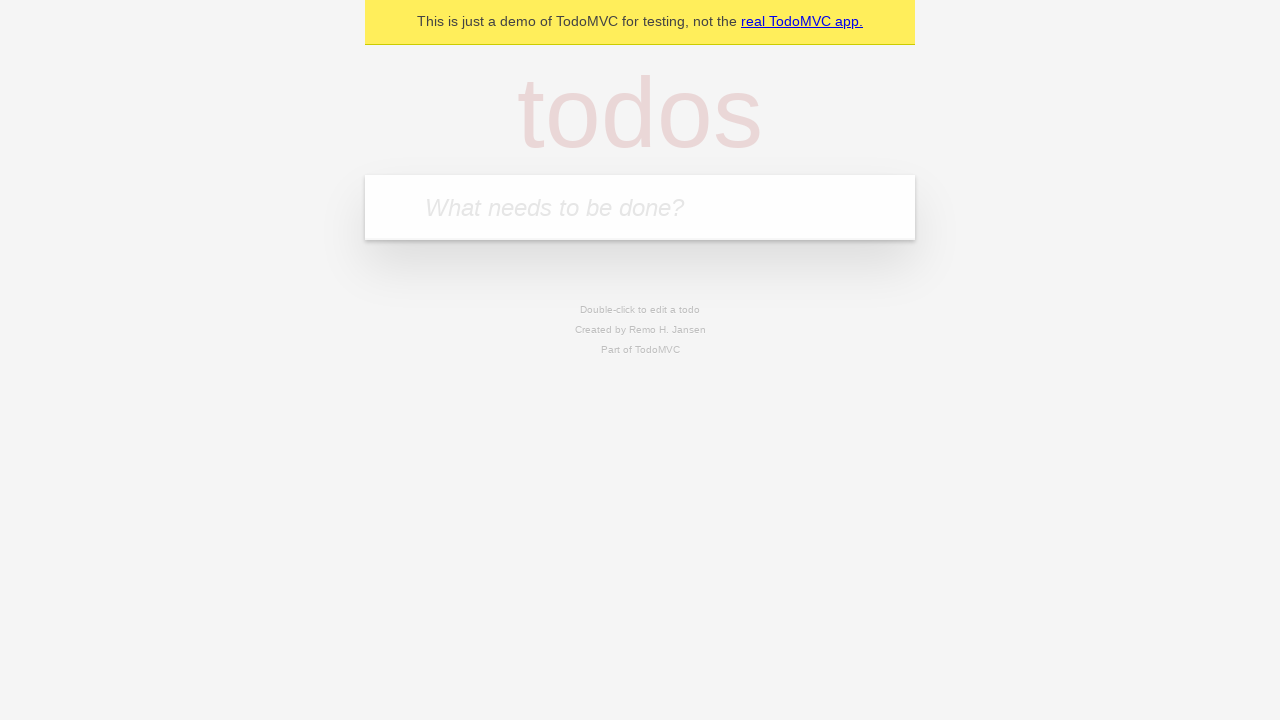

Filled todo input field with 'Task 1' on internal:attr=[placeholder="What needs to be done?"i]
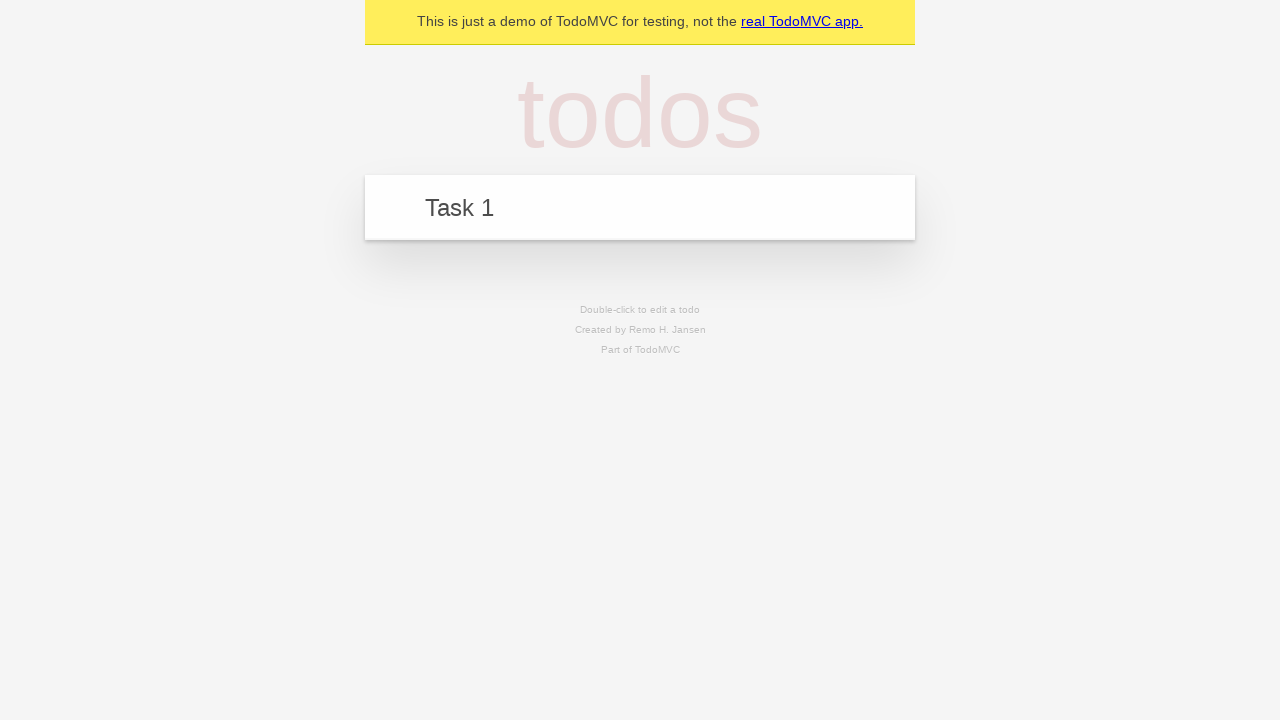

Pressed Enter to add Task 1 to the todo list on internal:attr=[placeholder="What needs to be done?"i]
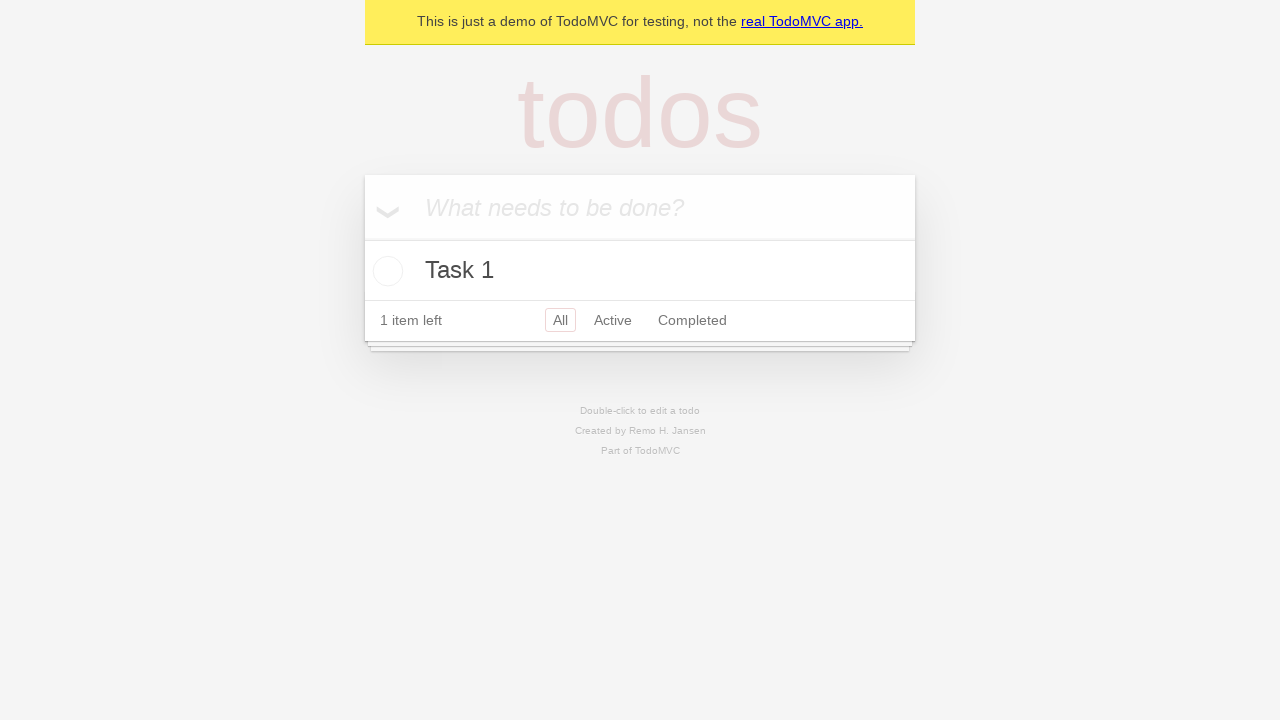

Filled todo input field with 'Task 2' on internal:attr=[placeholder="What needs to be done?"i]
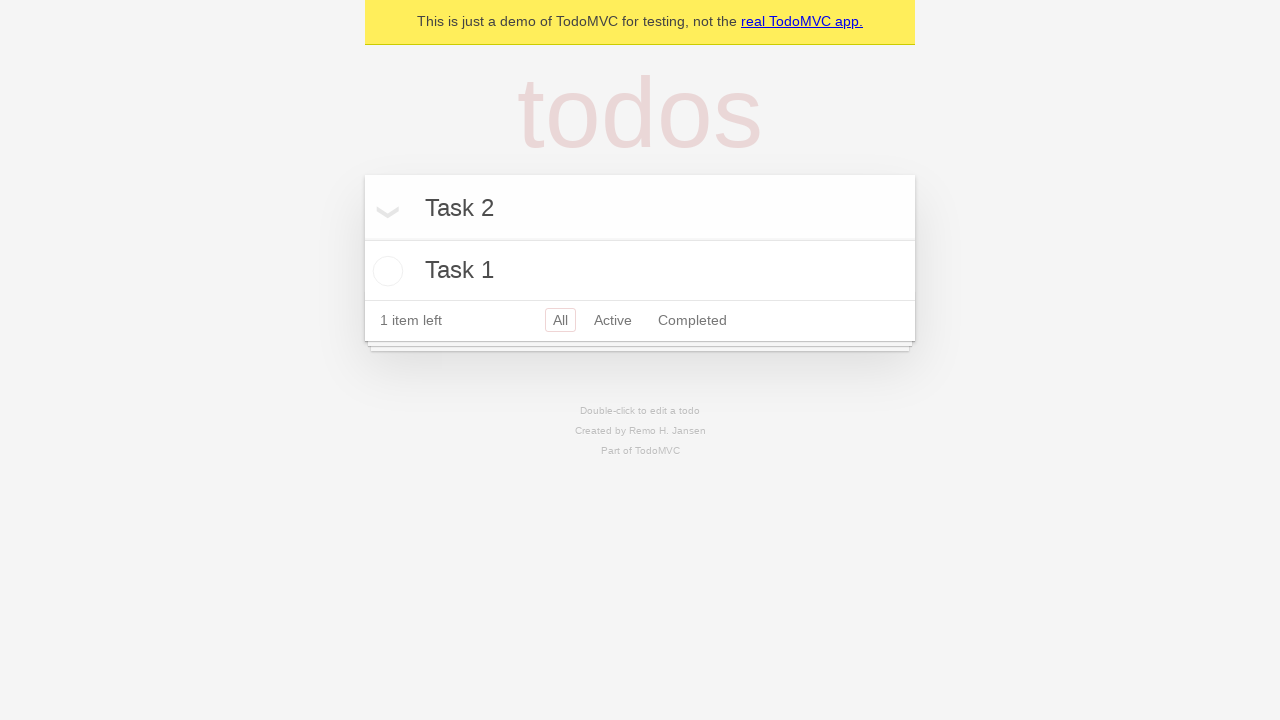

Pressed Enter to add Task 2 to the todo list on internal:attr=[placeholder="What needs to be done?"i]
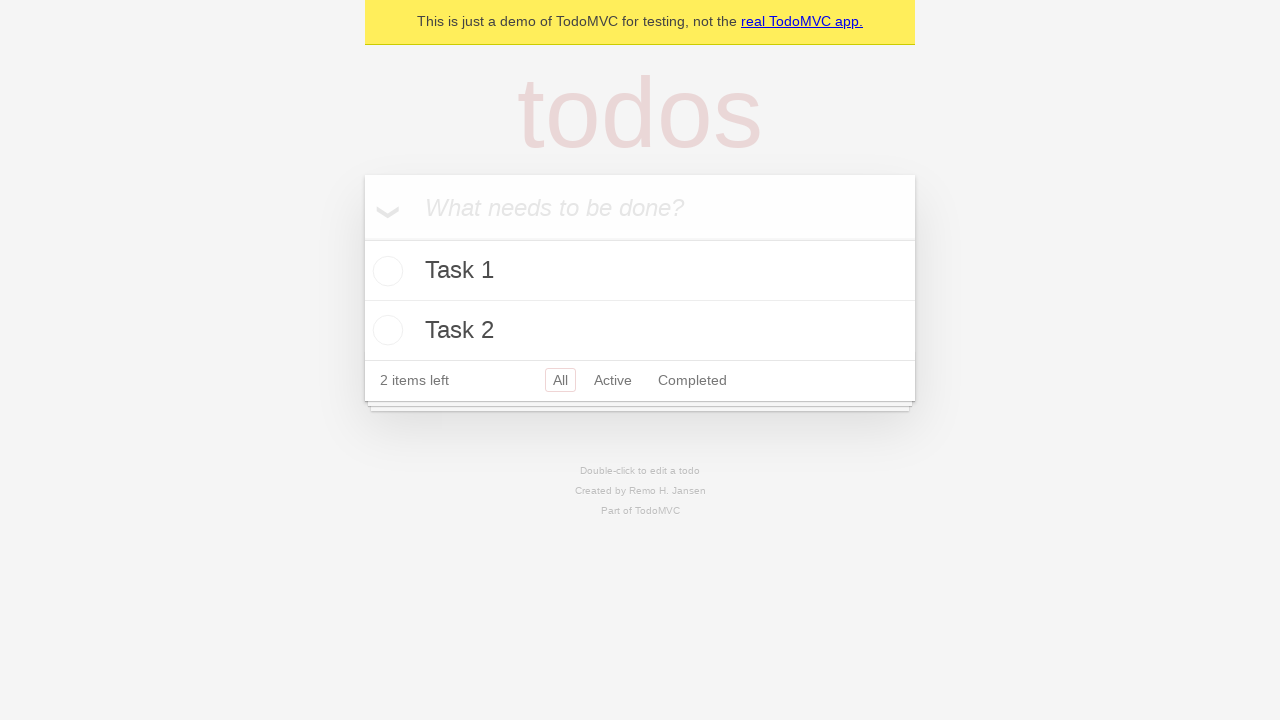

Filled todo input field with 'Task 3' on internal:attr=[placeholder="What needs to be done?"i]
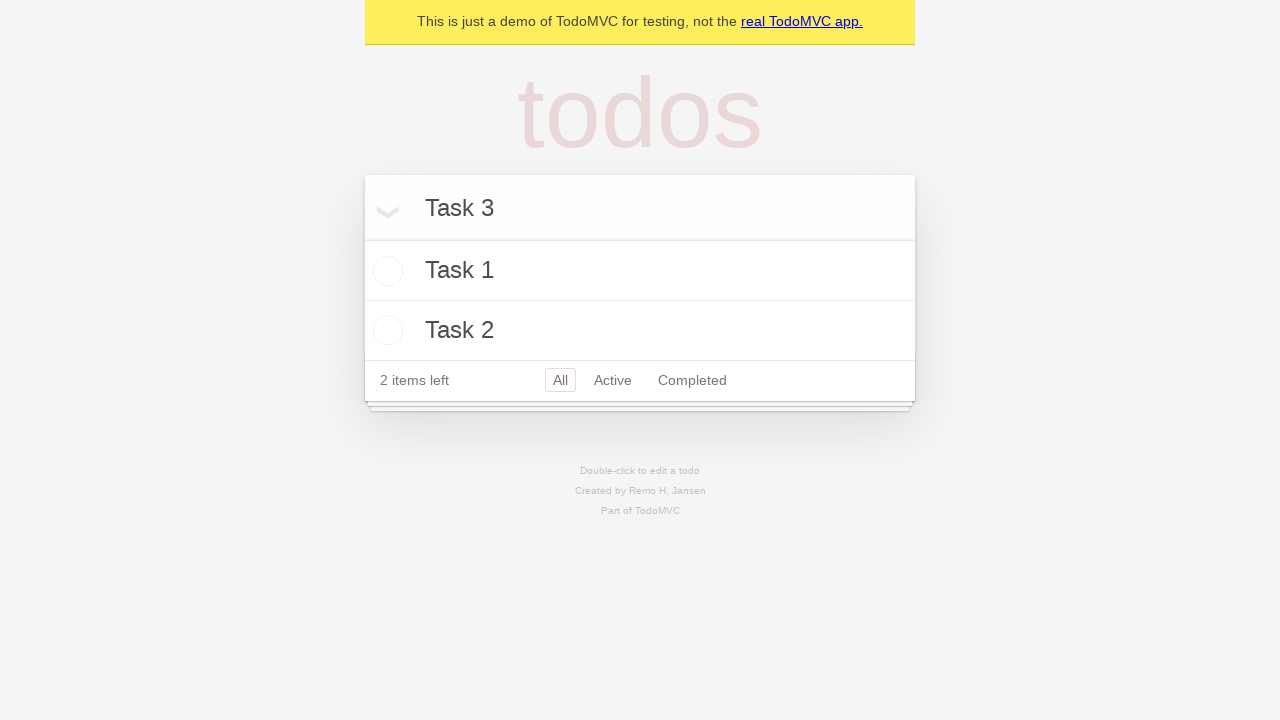

Pressed Enter to add Task 3 to the todo list on internal:attr=[placeholder="What needs to be done?"i]
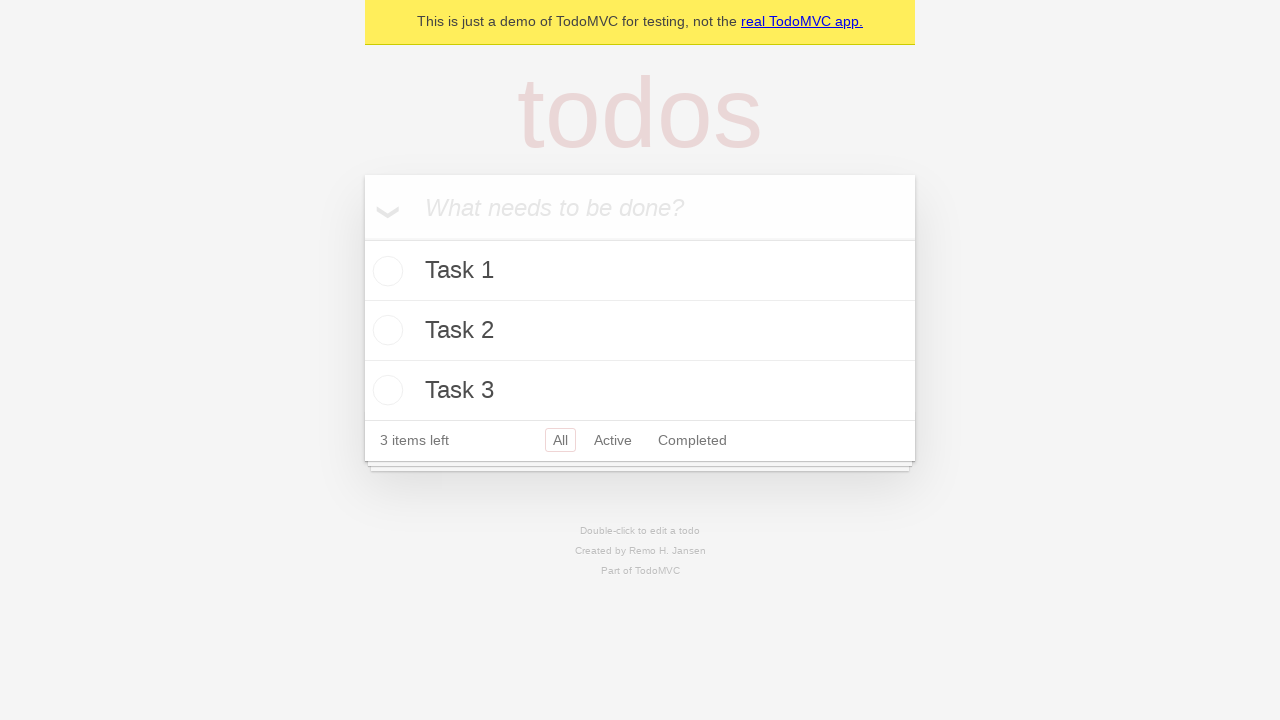

Filled todo input field with 'Task 4' on internal:attr=[placeholder="What needs to be done?"i]
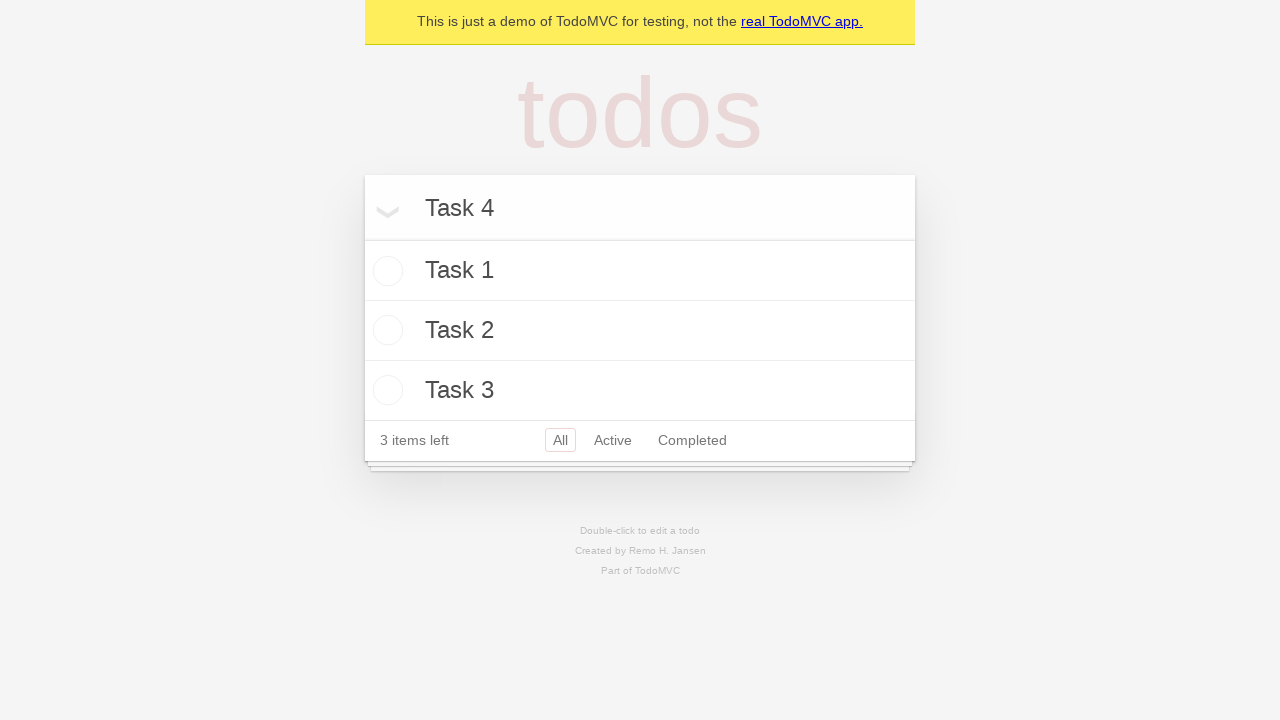

Pressed Enter to add Task 4 to the todo list on internal:attr=[placeholder="What needs to be done?"i]
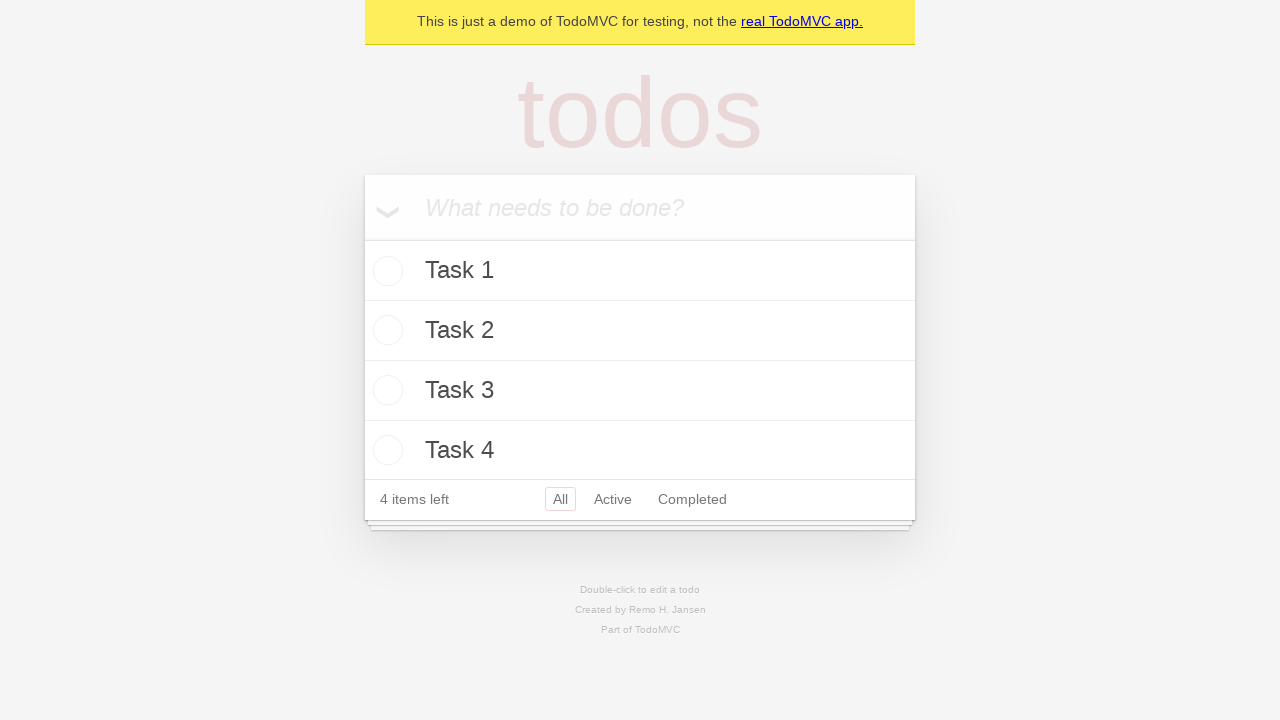

Filled todo input field with 'Task 5' on internal:attr=[placeholder="What needs to be done?"i]
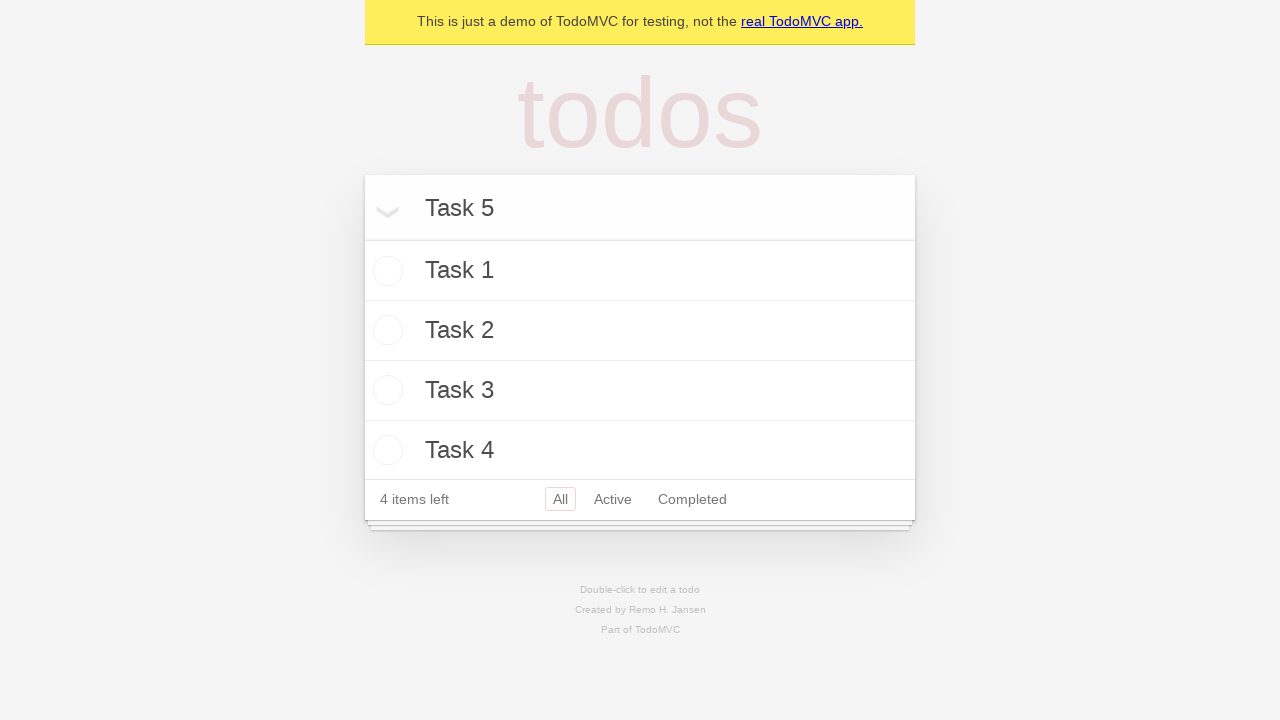

Pressed Enter to add Task 5 to the todo list on internal:attr=[placeholder="What needs to be done?"i]
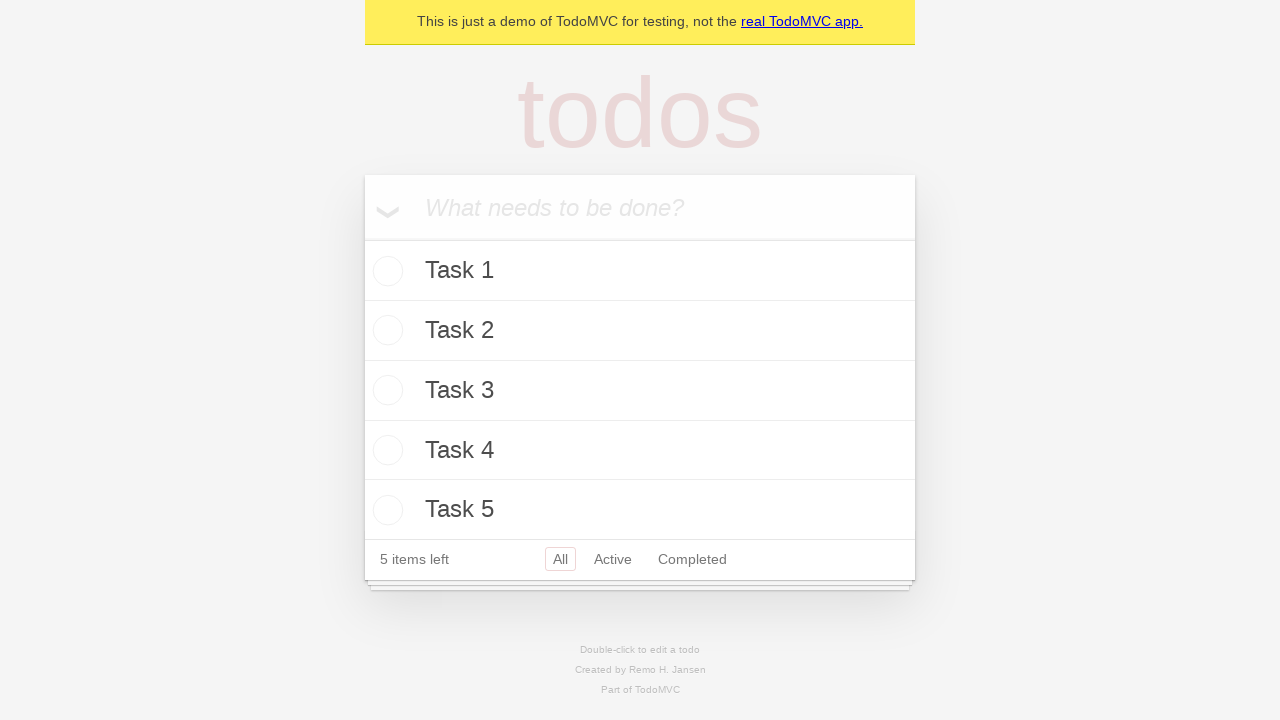

Filled todo input field with 'Task 6' on internal:attr=[placeholder="What needs to be done?"i]
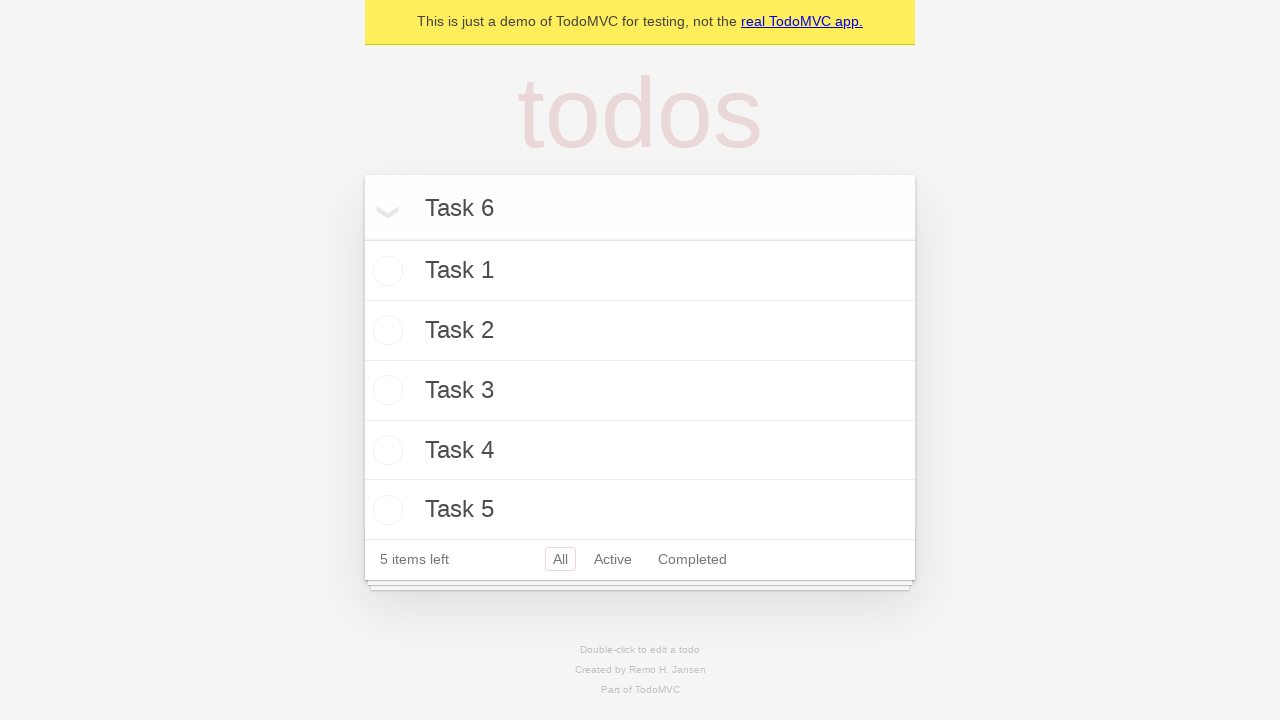

Pressed Enter to add Task 6 to the todo list on internal:attr=[placeholder="What needs to be done?"i]
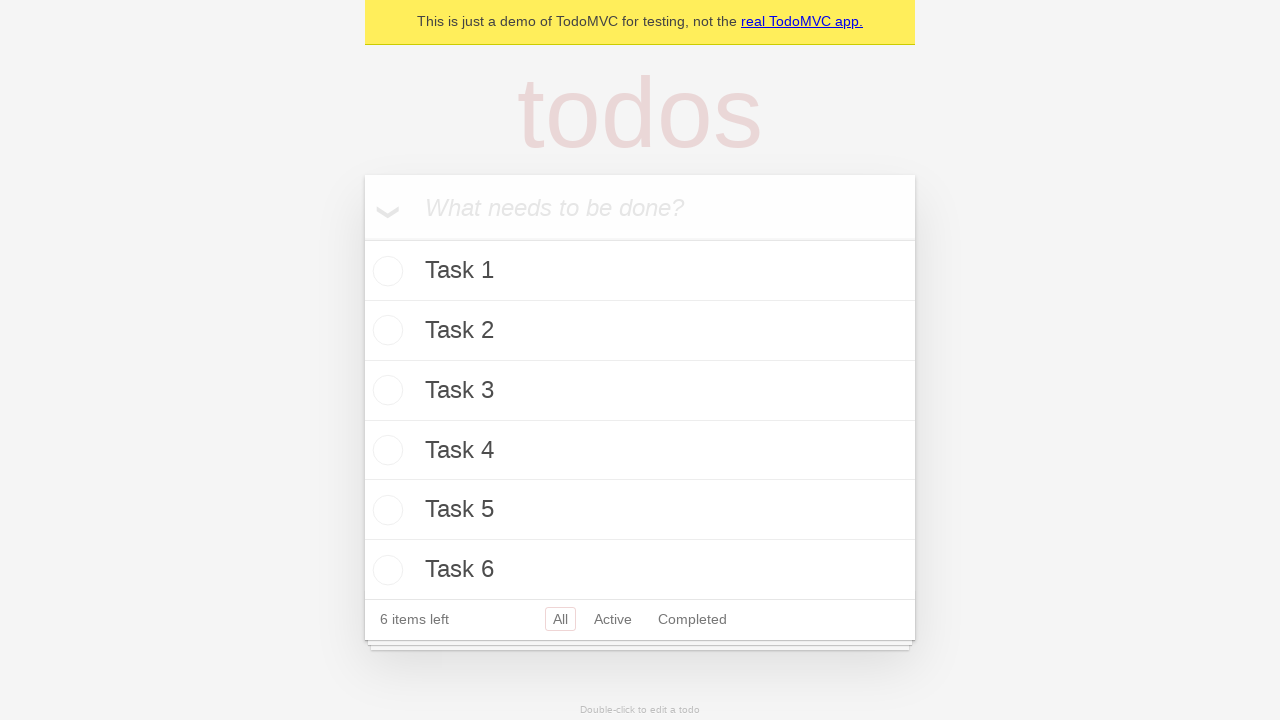

Filled todo input field with 'Task 7' on internal:attr=[placeholder="What needs to be done?"i]
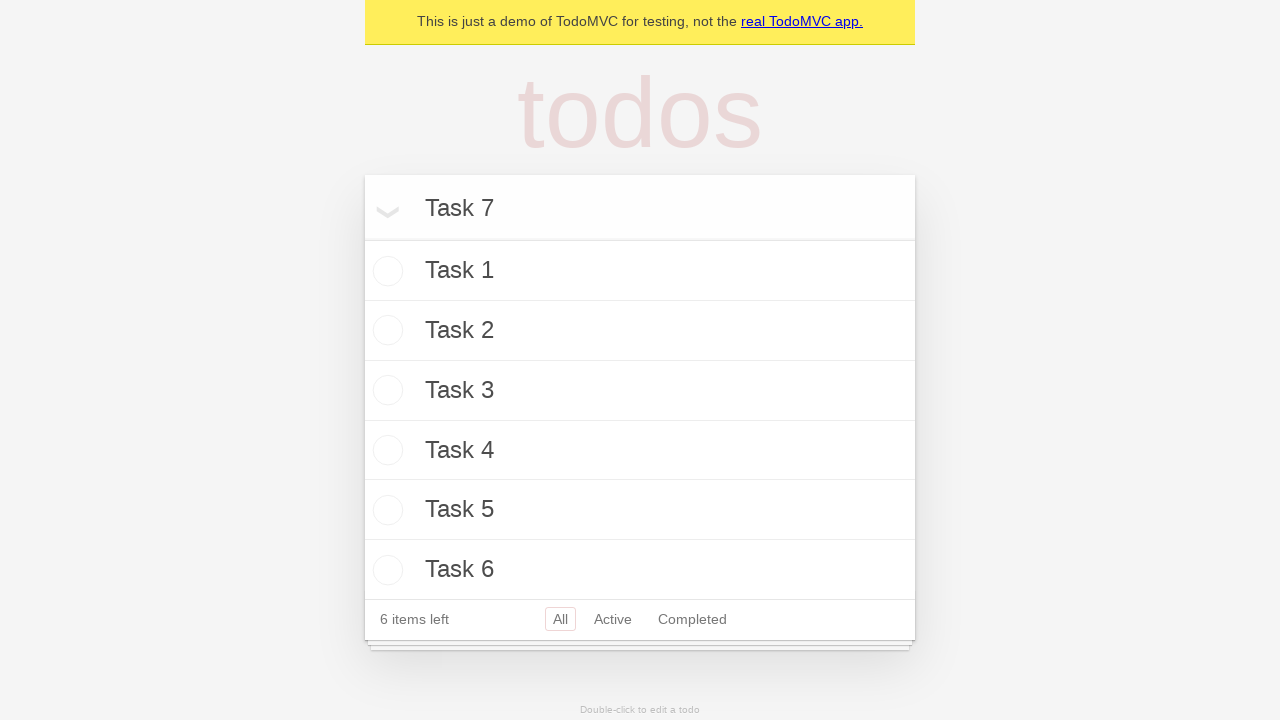

Pressed Enter to add Task 7 to the todo list on internal:attr=[placeholder="What needs to be done?"i]
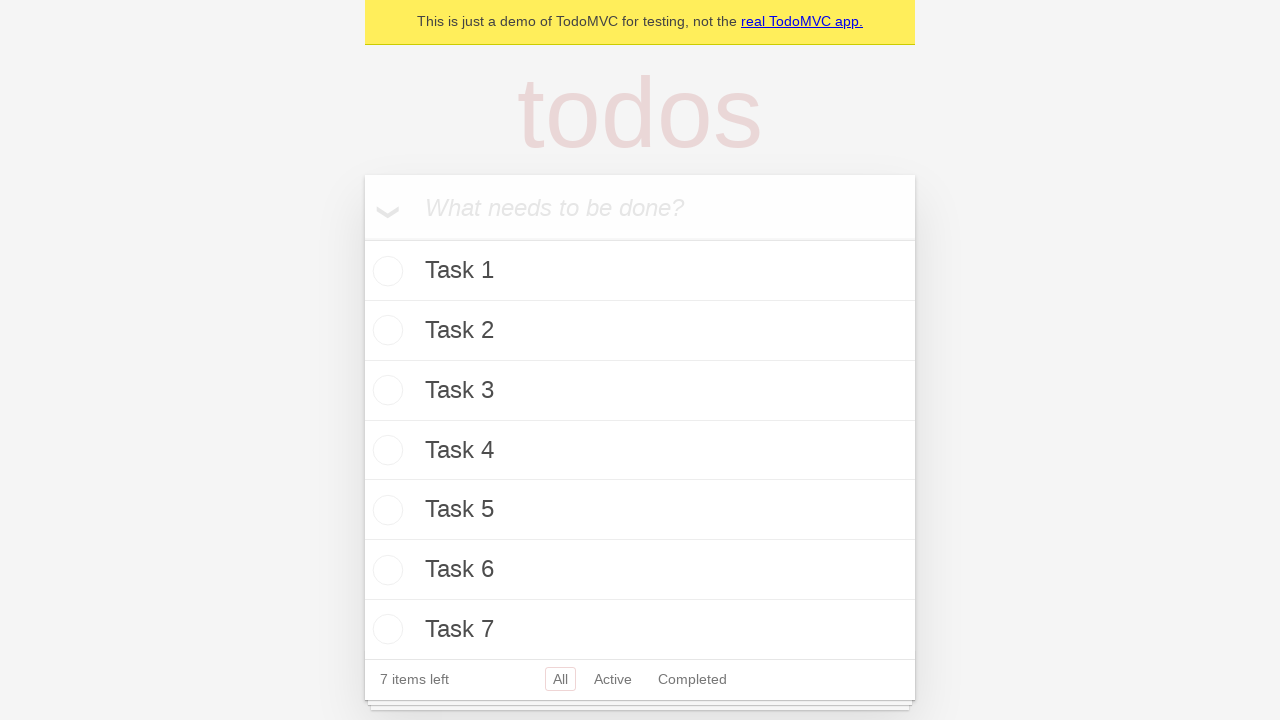

Filled todo input field with 'Task 8' on internal:attr=[placeholder="What needs to be done?"i]
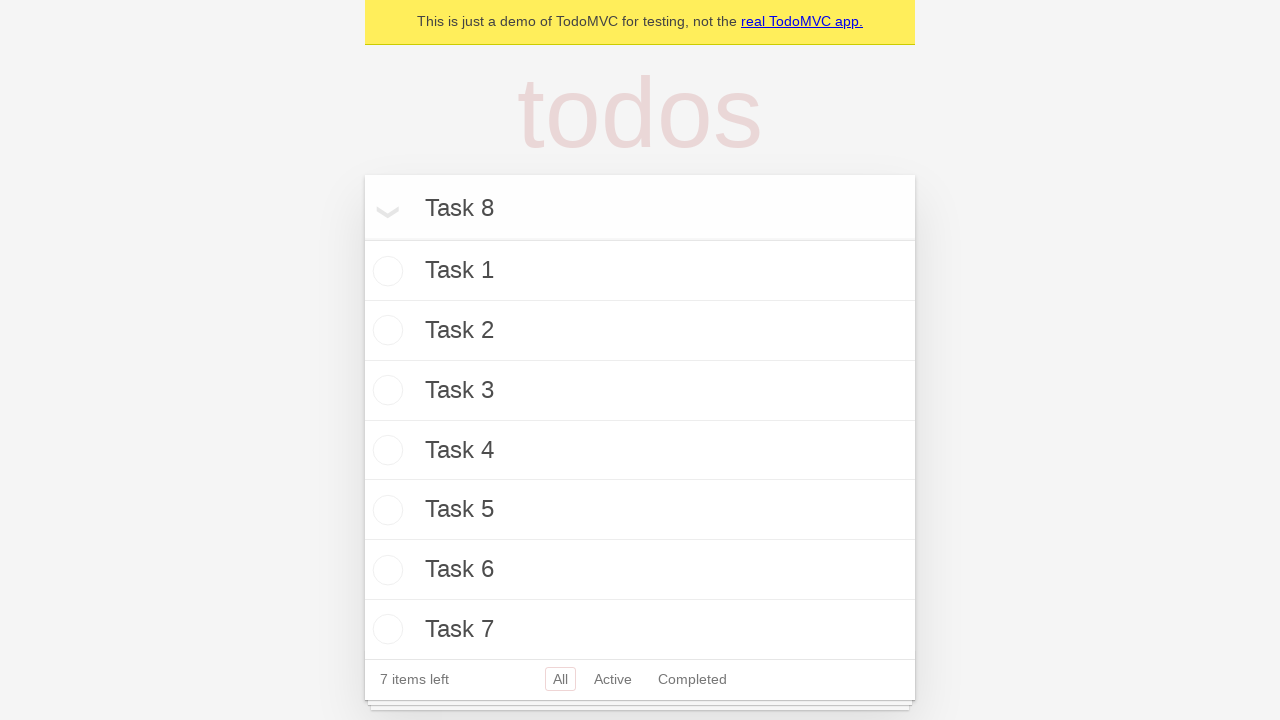

Pressed Enter to add Task 8 to the todo list on internal:attr=[placeholder="What needs to be done?"i]
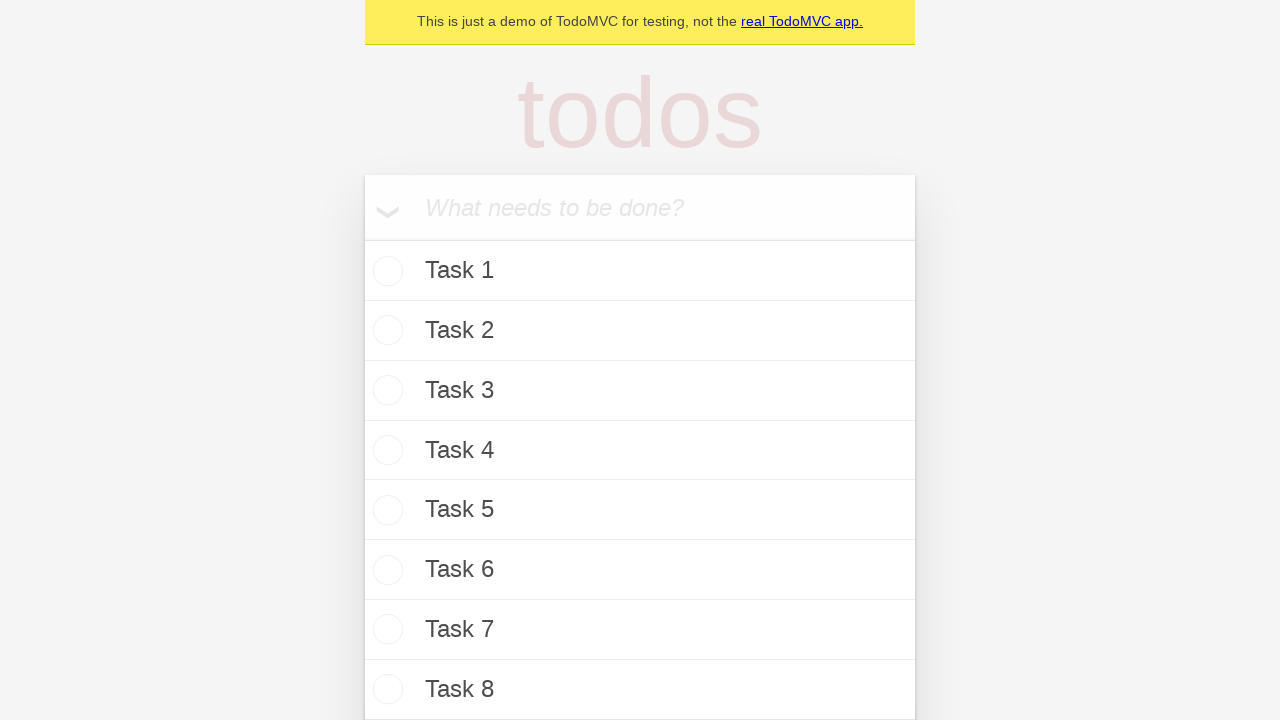

Filled todo input field with 'Task 9' on internal:attr=[placeholder="What needs to be done?"i]
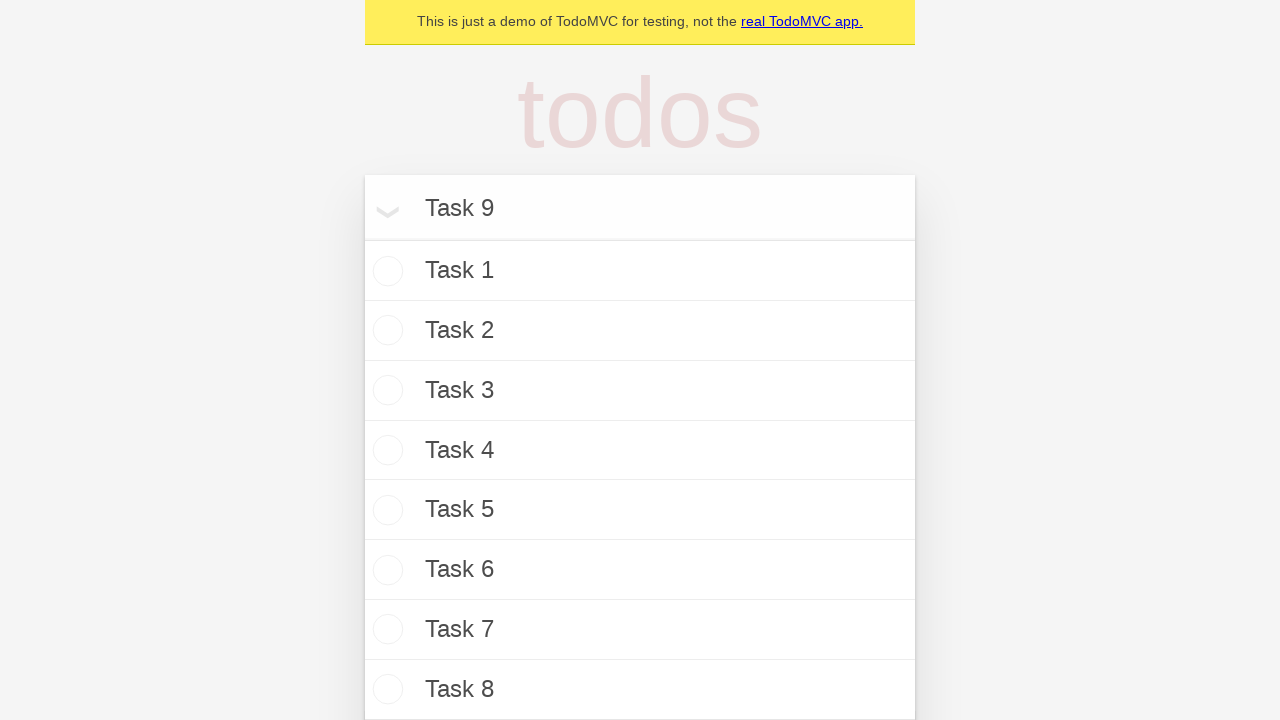

Pressed Enter to add Task 9 to the todo list on internal:attr=[placeholder="What needs to be done?"i]
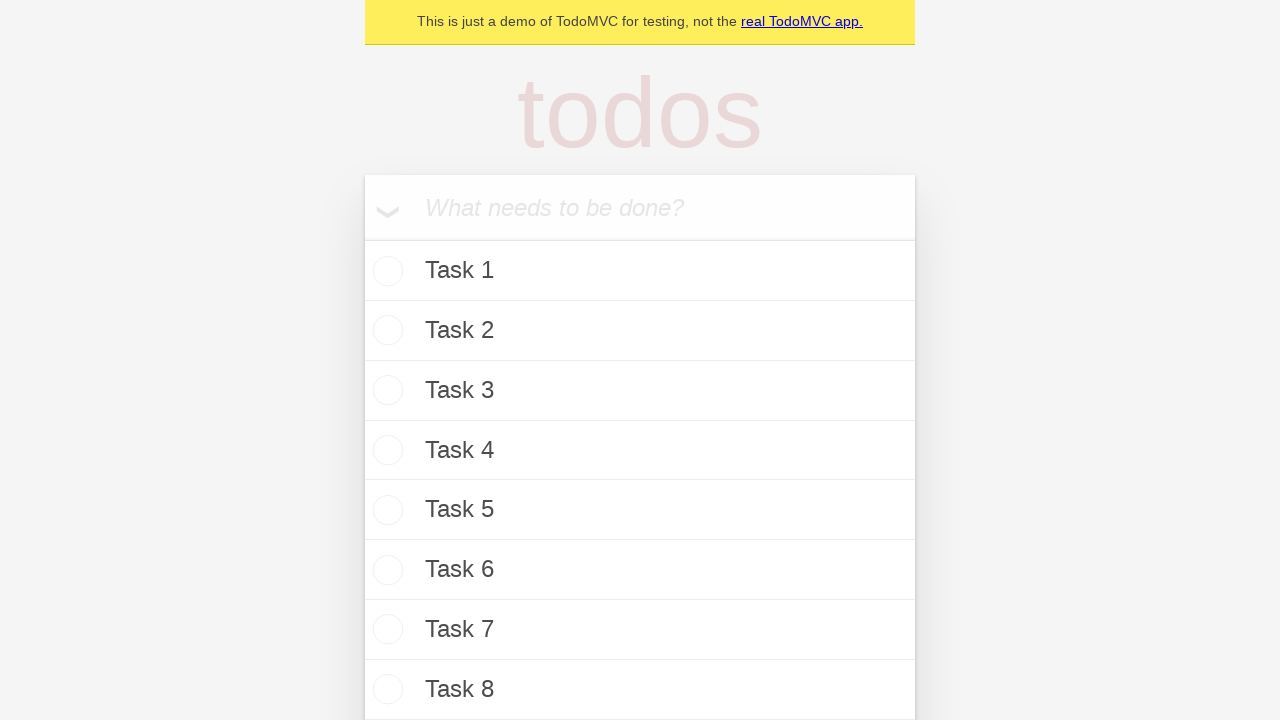

Filled todo input field with 'Task 10' on internal:attr=[placeholder="What needs to be done?"i]
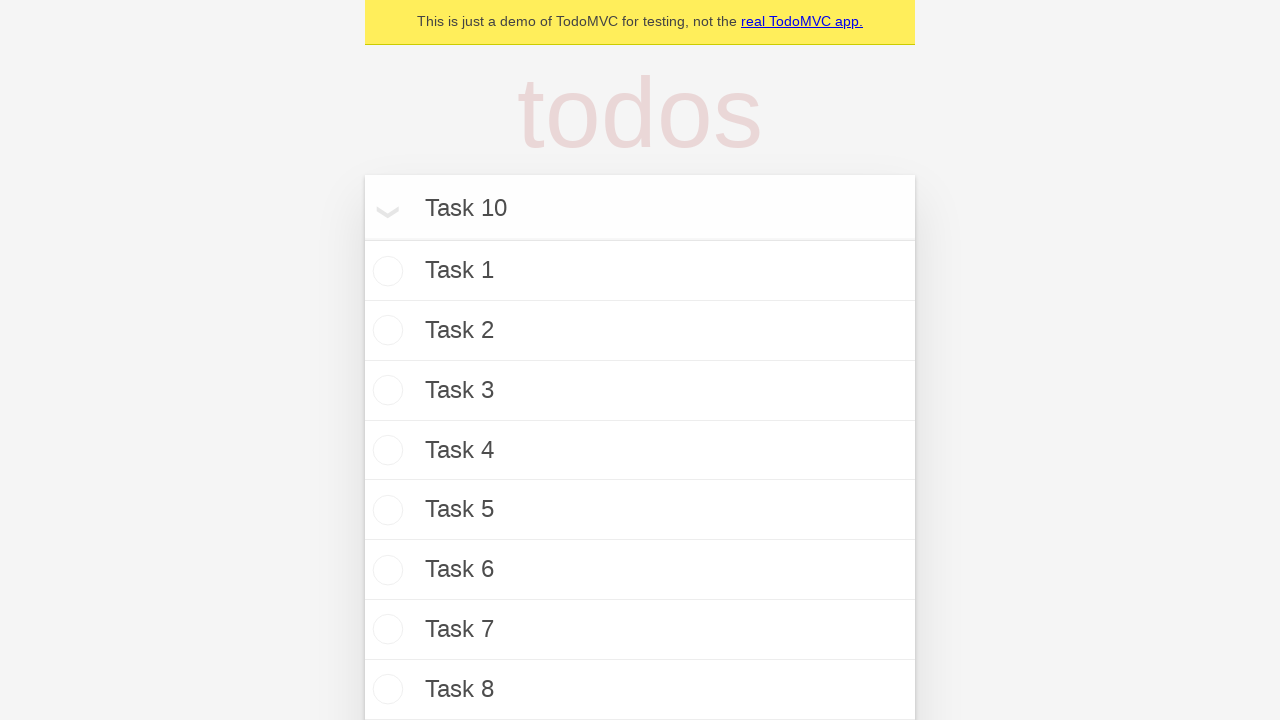

Pressed Enter to add Task 10 to the todo list on internal:attr=[placeholder="What needs to be done?"i]
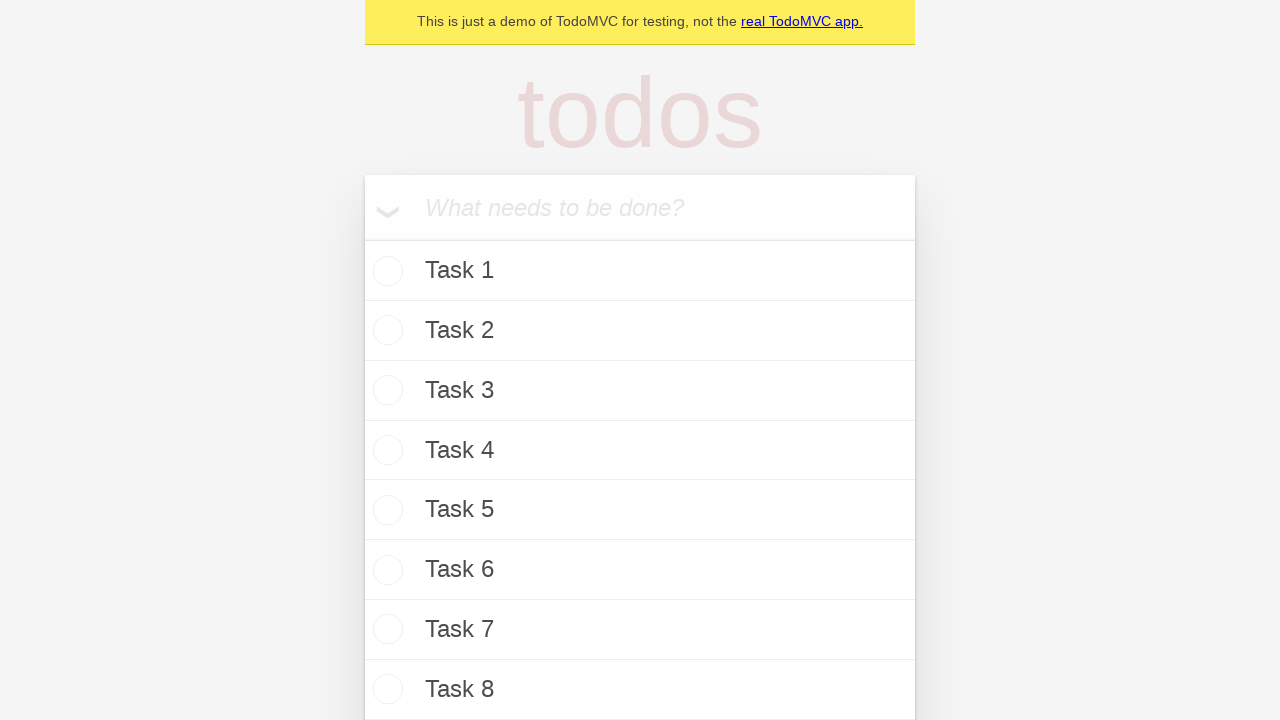

Filled todo input field with 'Task 11' on internal:attr=[placeholder="What needs to be done?"i]
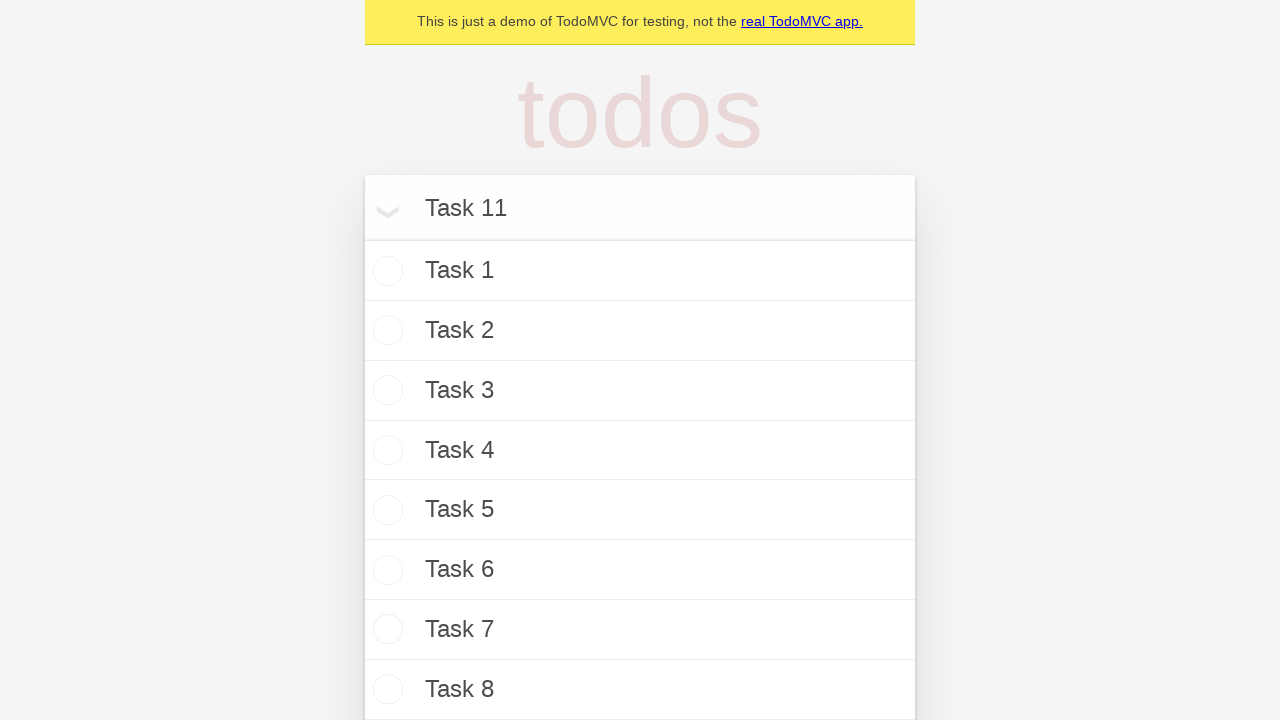

Pressed Enter to add Task 11 to the todo list on internal:attr=[placeholder="What needs to be done?"i]
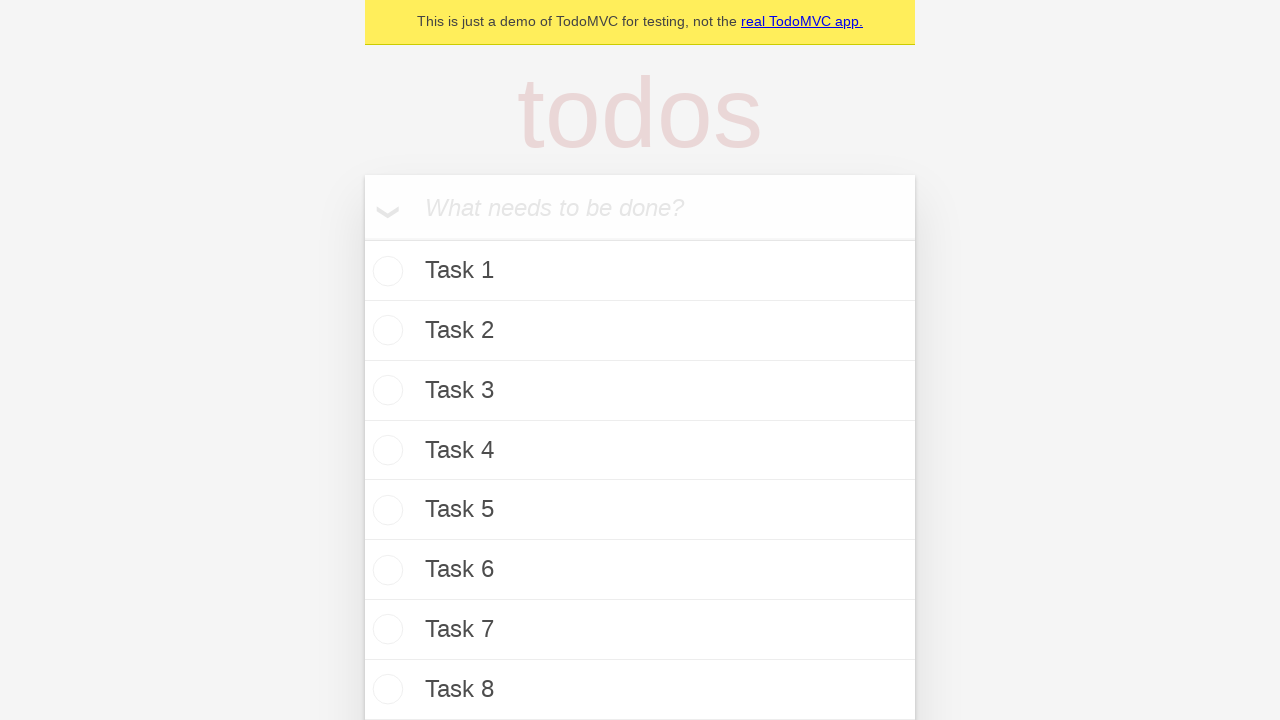

Filled todo input field with 'Task 12' on internal:attr=[placeholder="What needs to be done?"i]
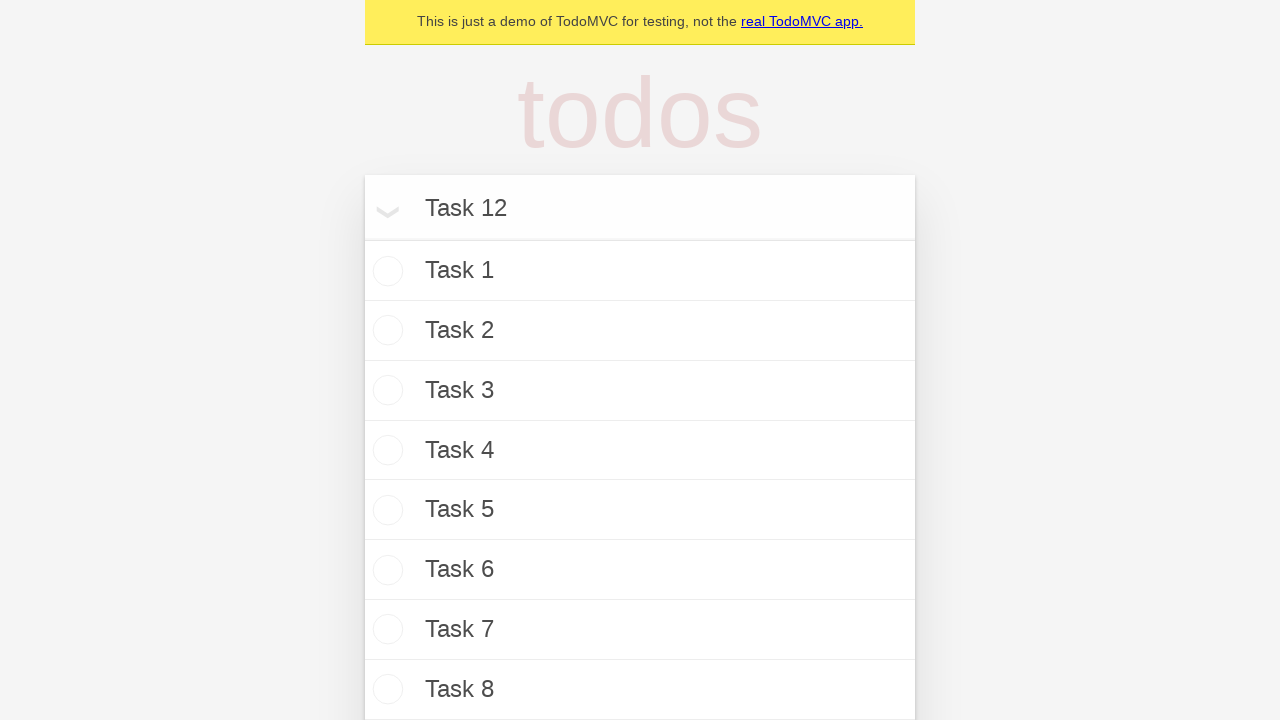

Pressed Enter to add Task 12 to the todo list on internal:attr=[placeholder="What needs to be done?"i]
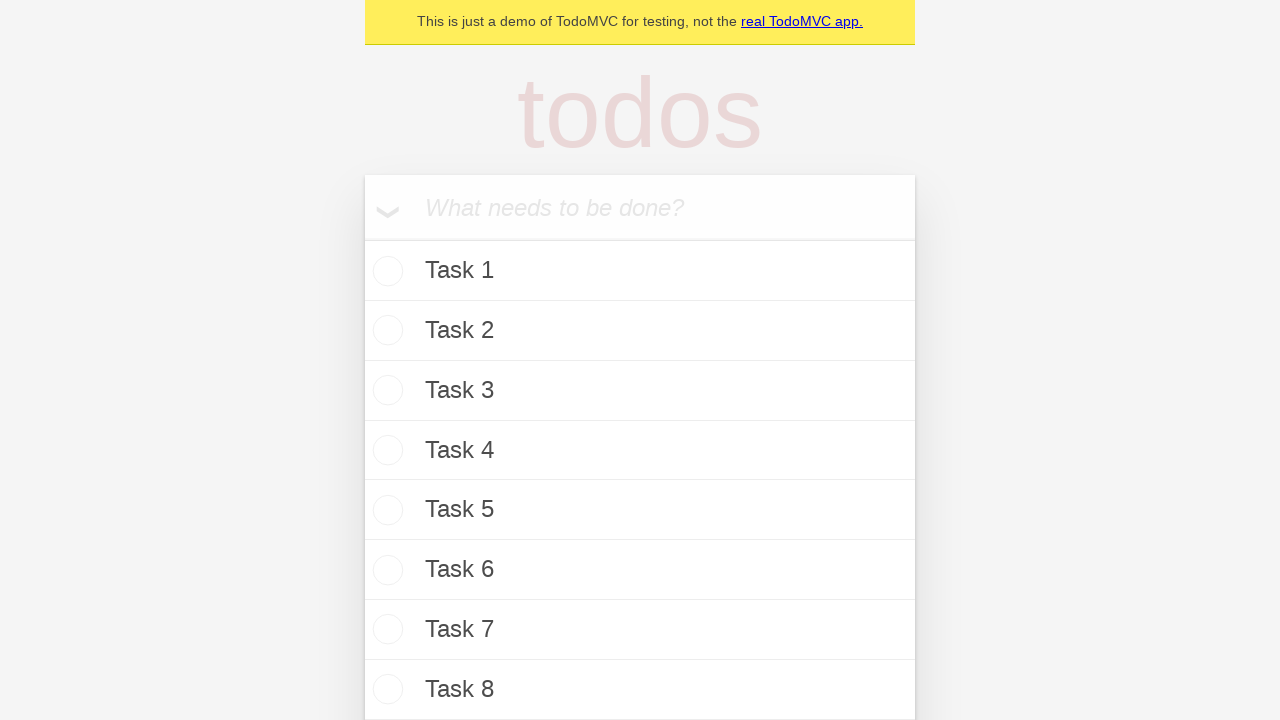

Filled todo input field with 'Task 13' on internal:attr=[placeholder="What needs to be done?"i]
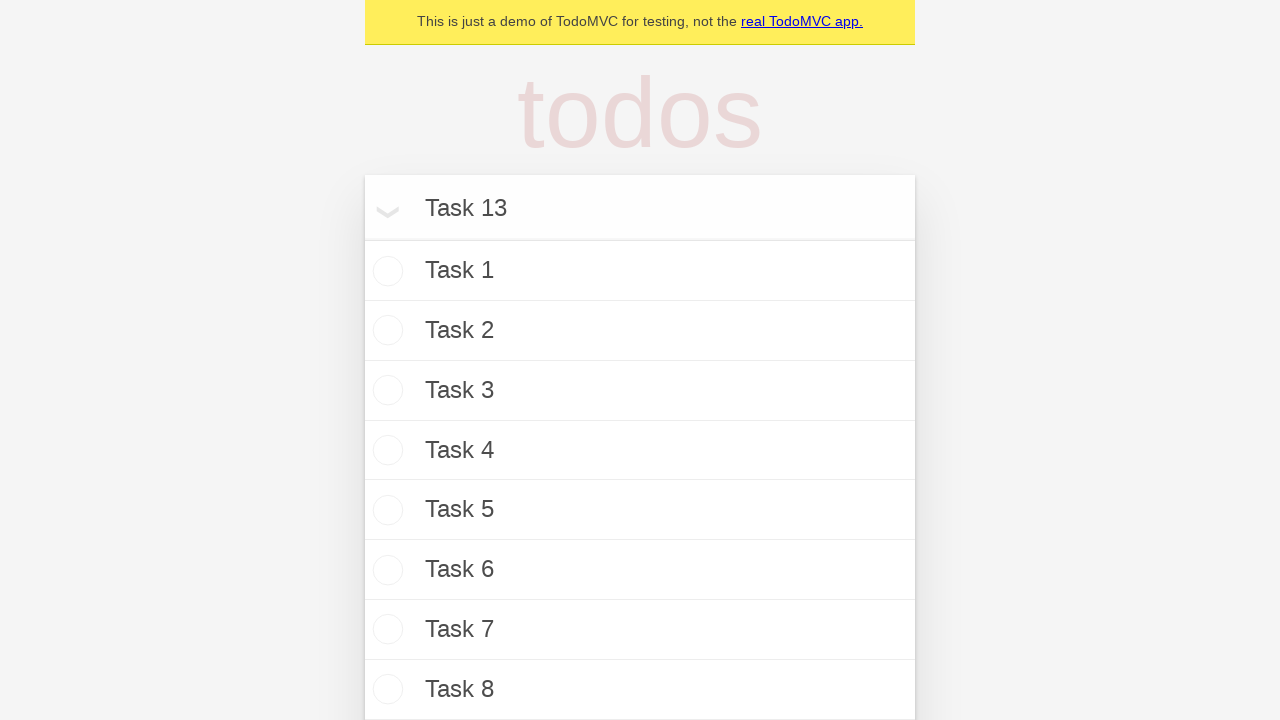

Pressed Enter to add Task 13 to the todo list on internal:attr=[placeholder="What needs to be done?"i]
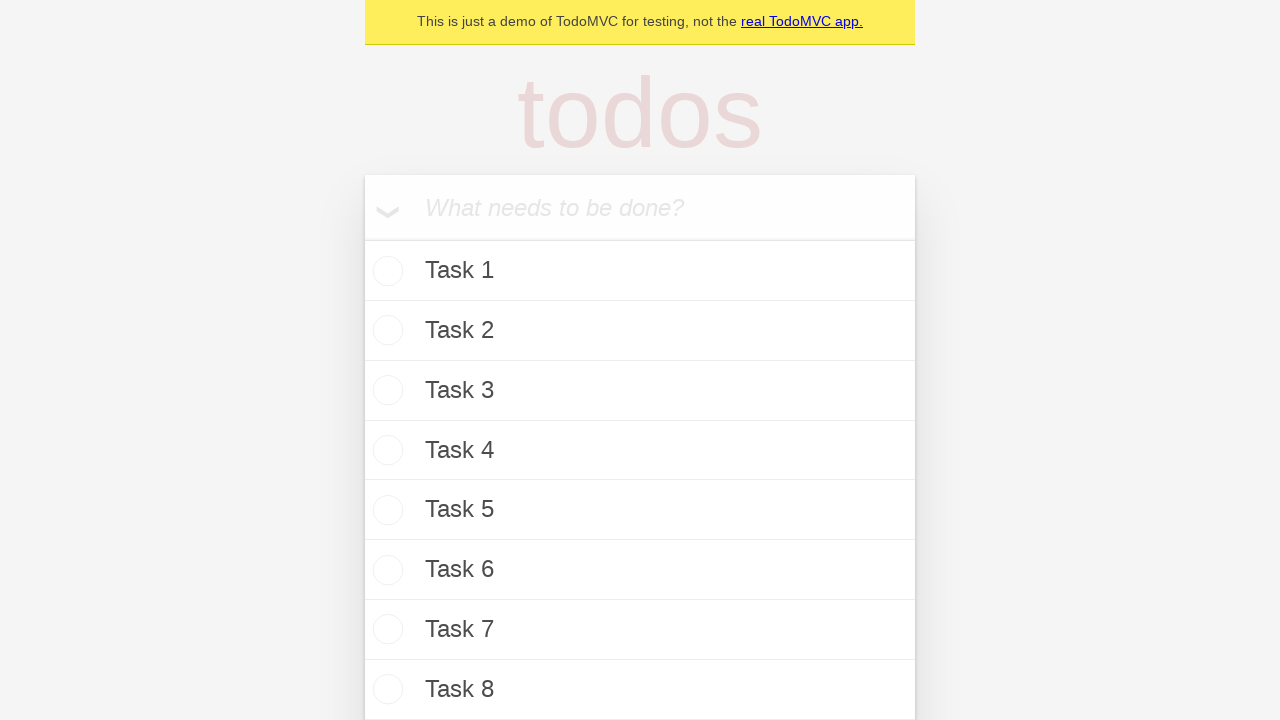

Filled todo input field with 'Task 14' on internal:attr=[placeholder="What needs to be done?"i]
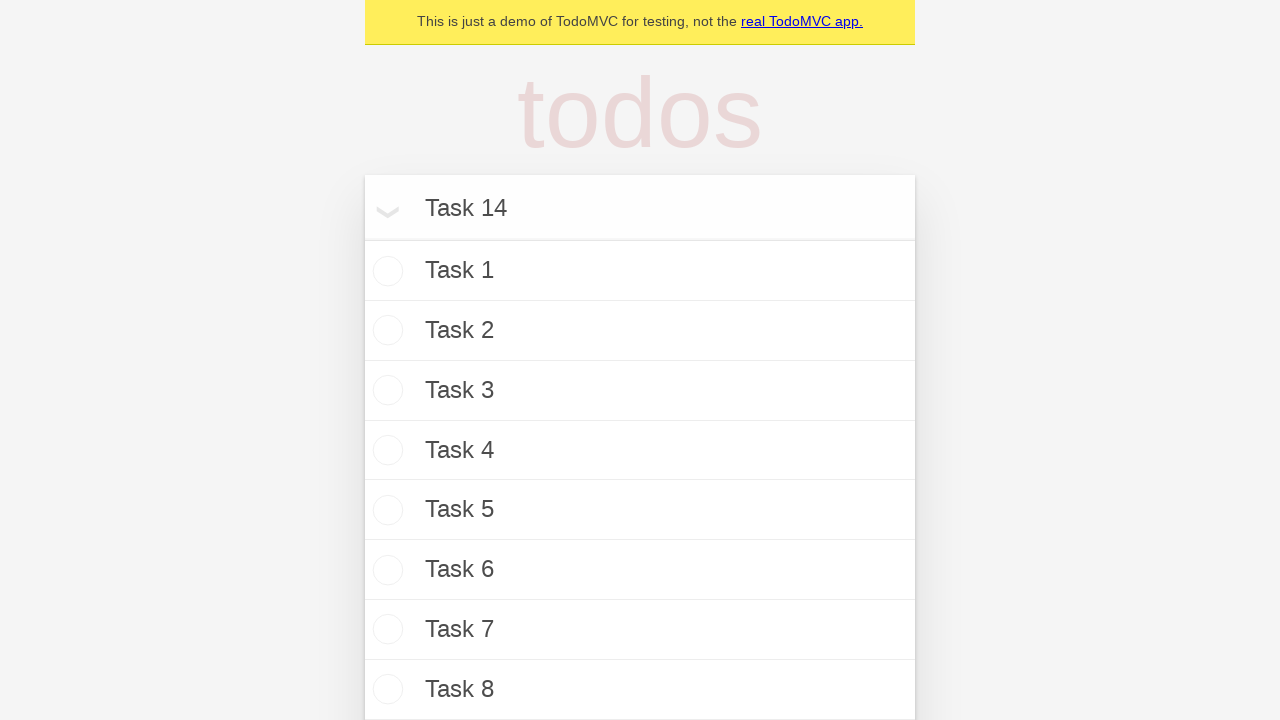

Pressed Enter to add Task 14 to the todo list on internal:attr=[placeholder="What needs to be done?"i]
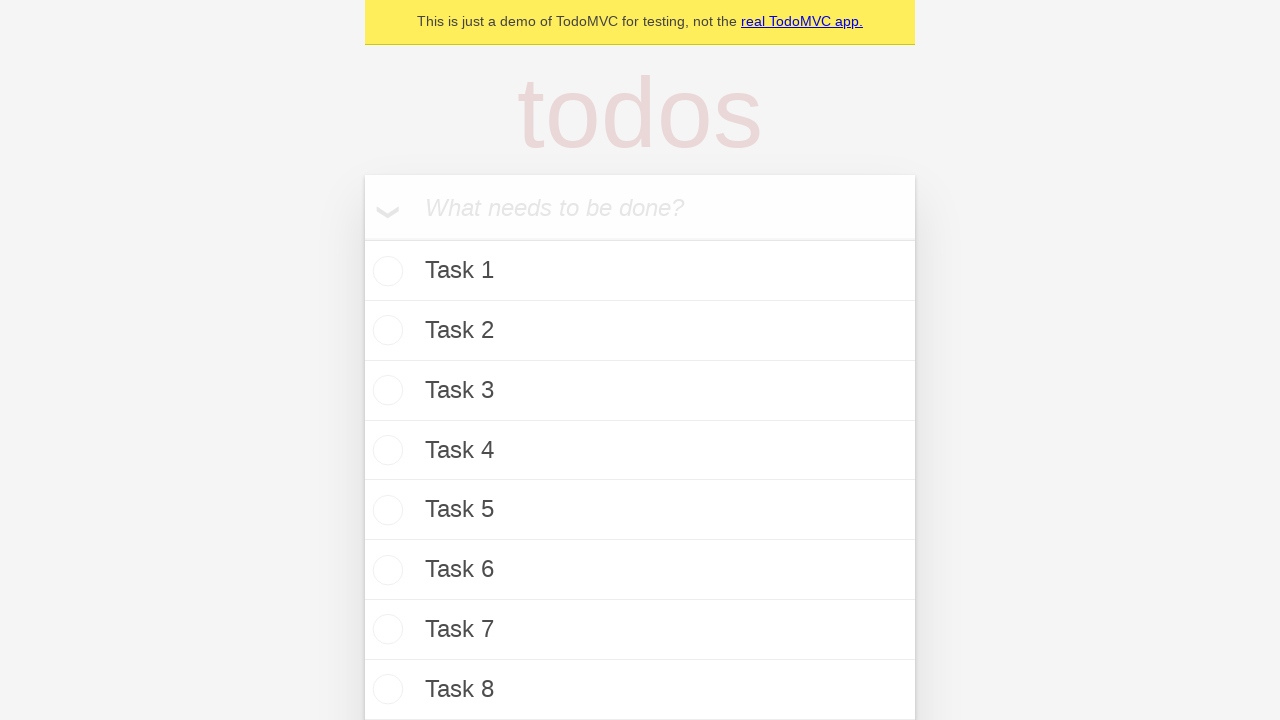

Filled todo input field with 'Task 15' on internal:attr=[placeholder="What needs to be done?"i]
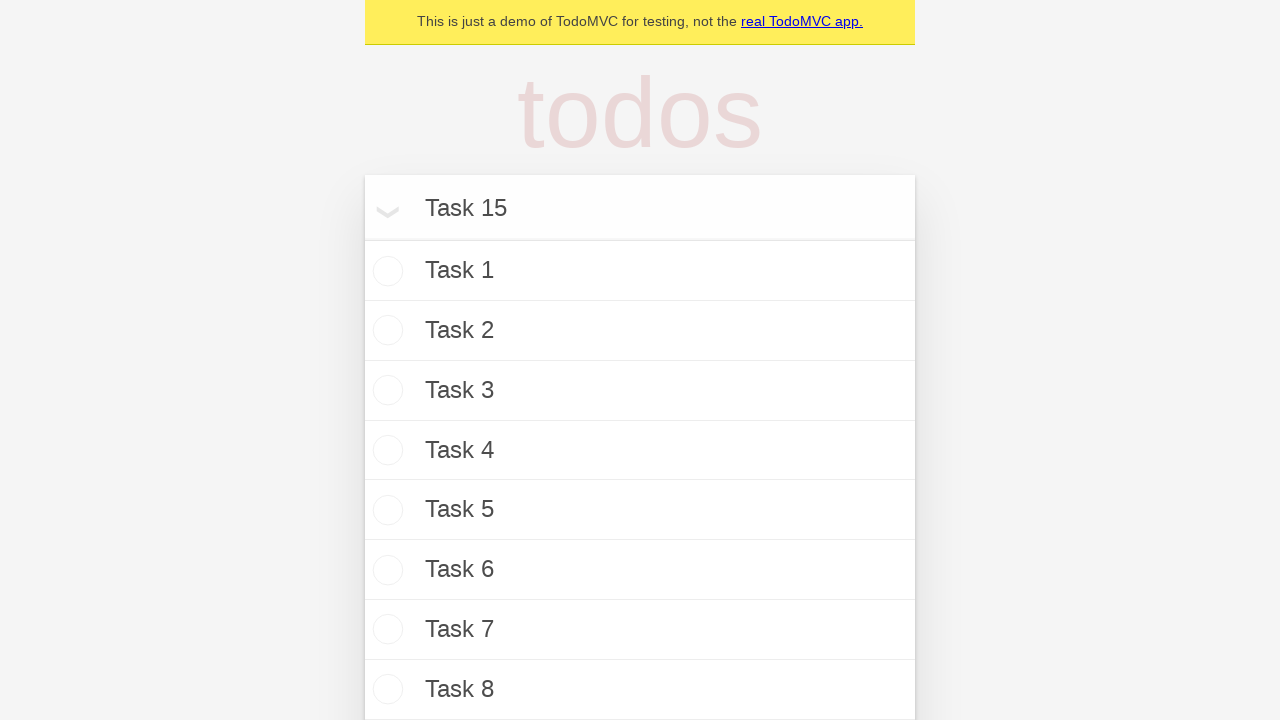

Pressed Enter to add Task 15 to the todo list on internal:attr=[placeholder="What needs to be done?"i]
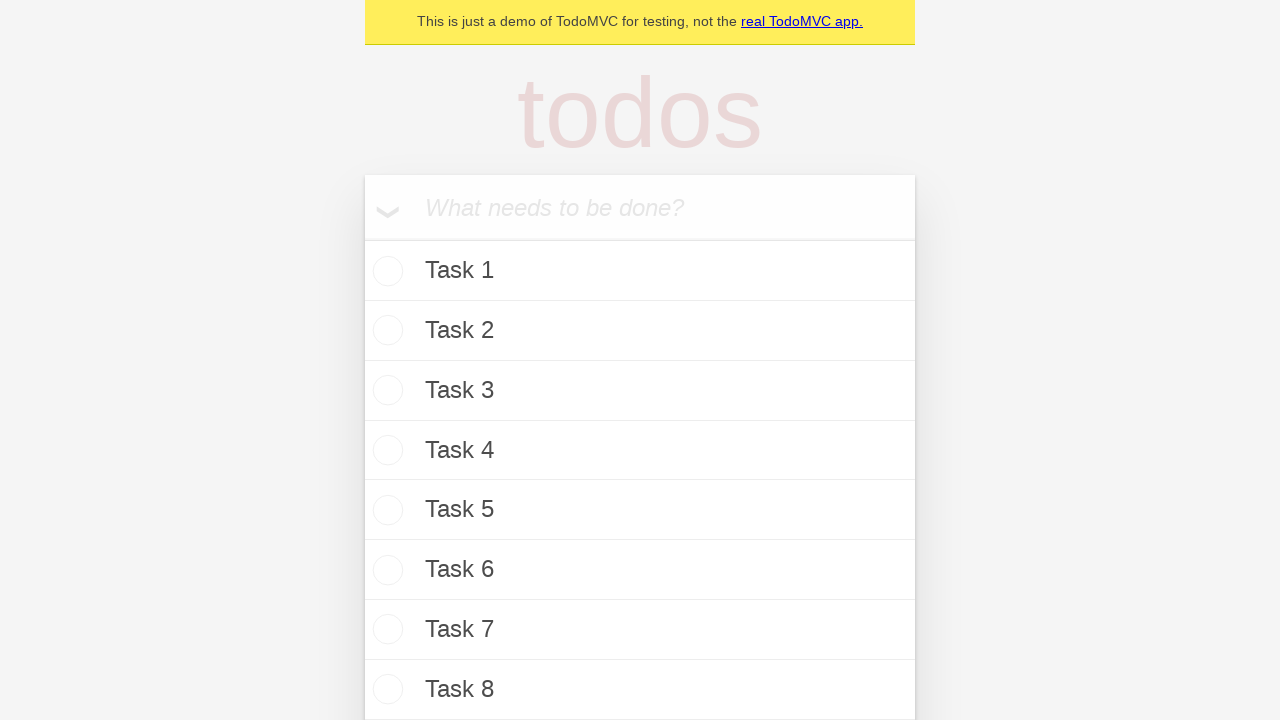

Waited for todo items to be visible on the page
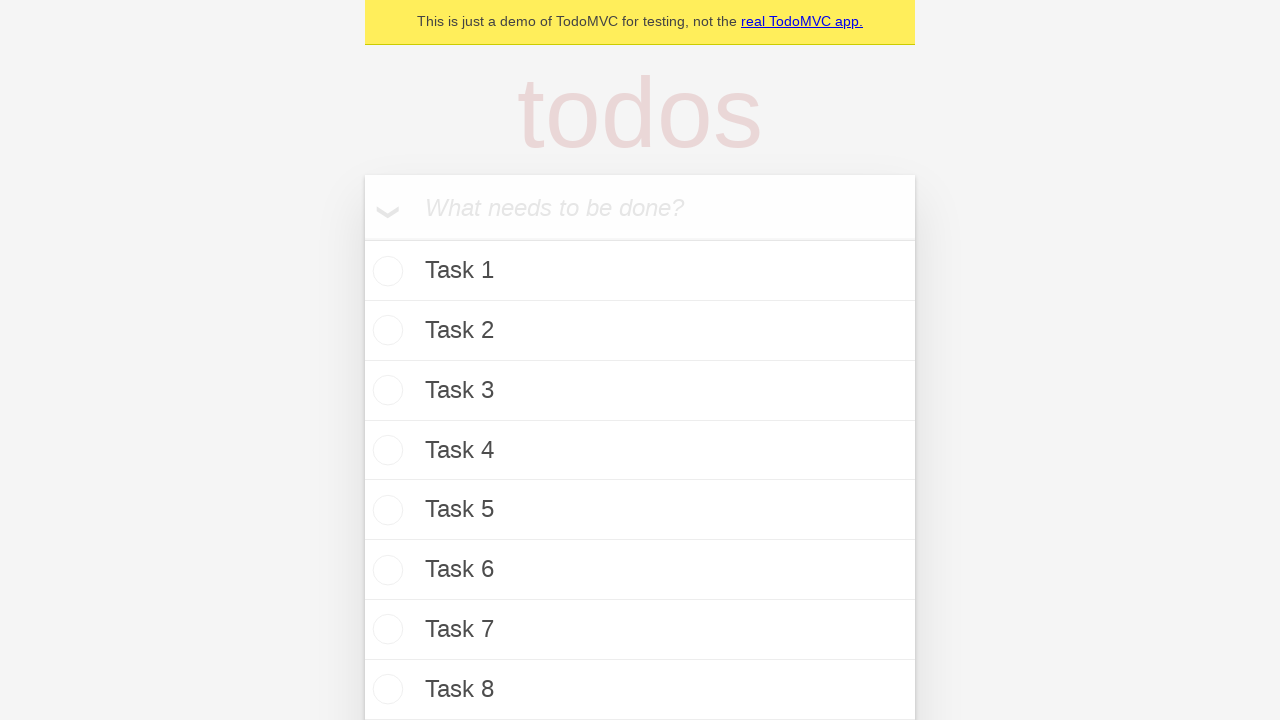

Verified that all 15 tasks were successfully added to the todo list
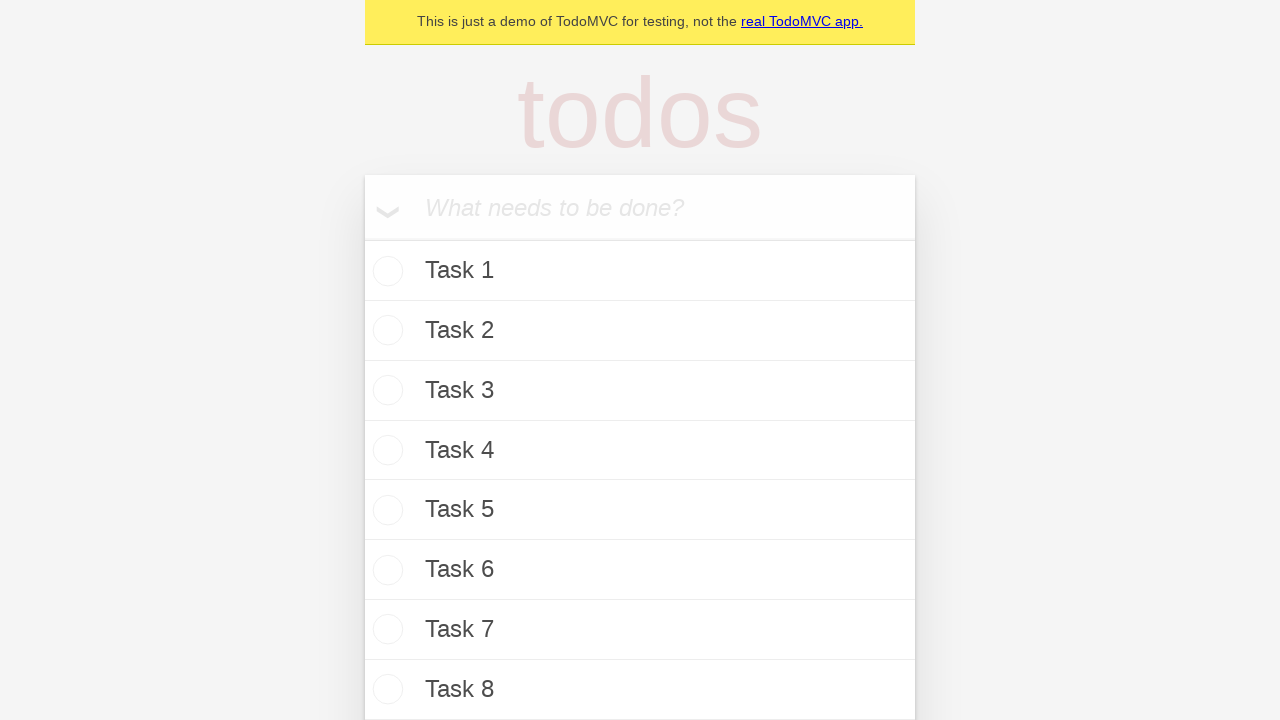

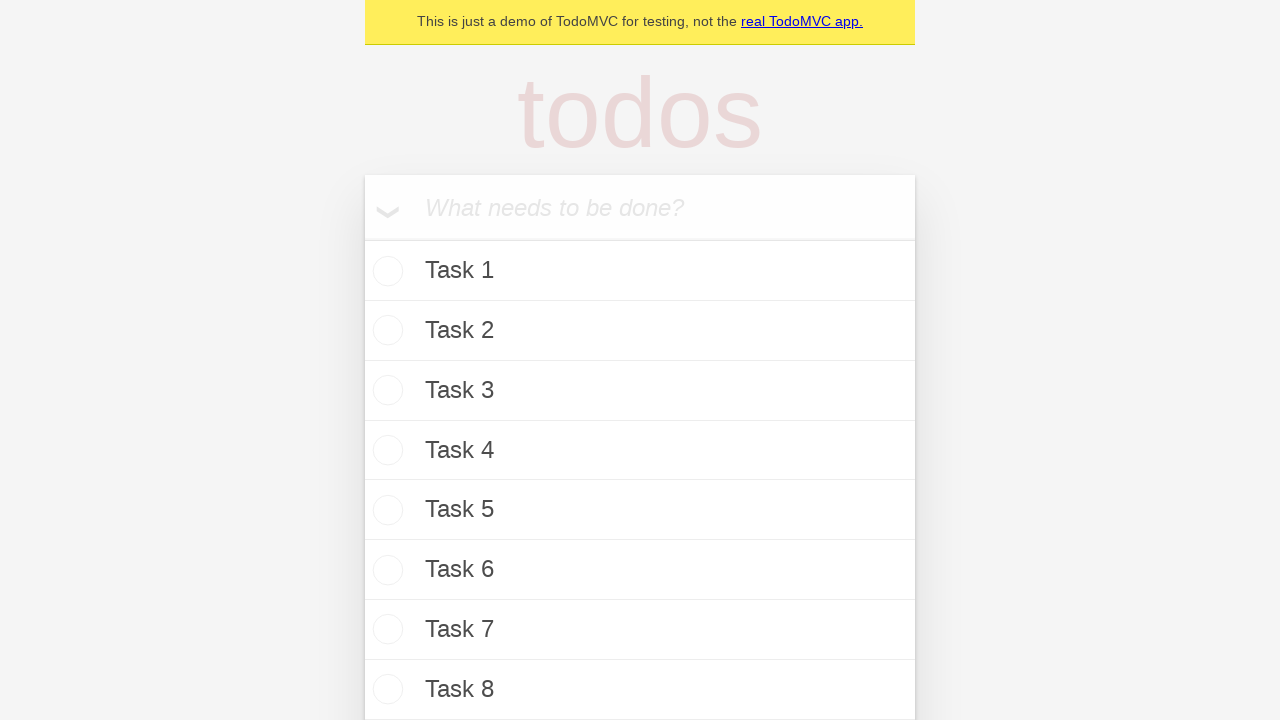